Tests a multi-selection dropdown by opening it, iterating through options, and selecting "choice 6"

Starting URL: https://www.jqueryscript.net/demo/Drop-Down-Combo-Tree/

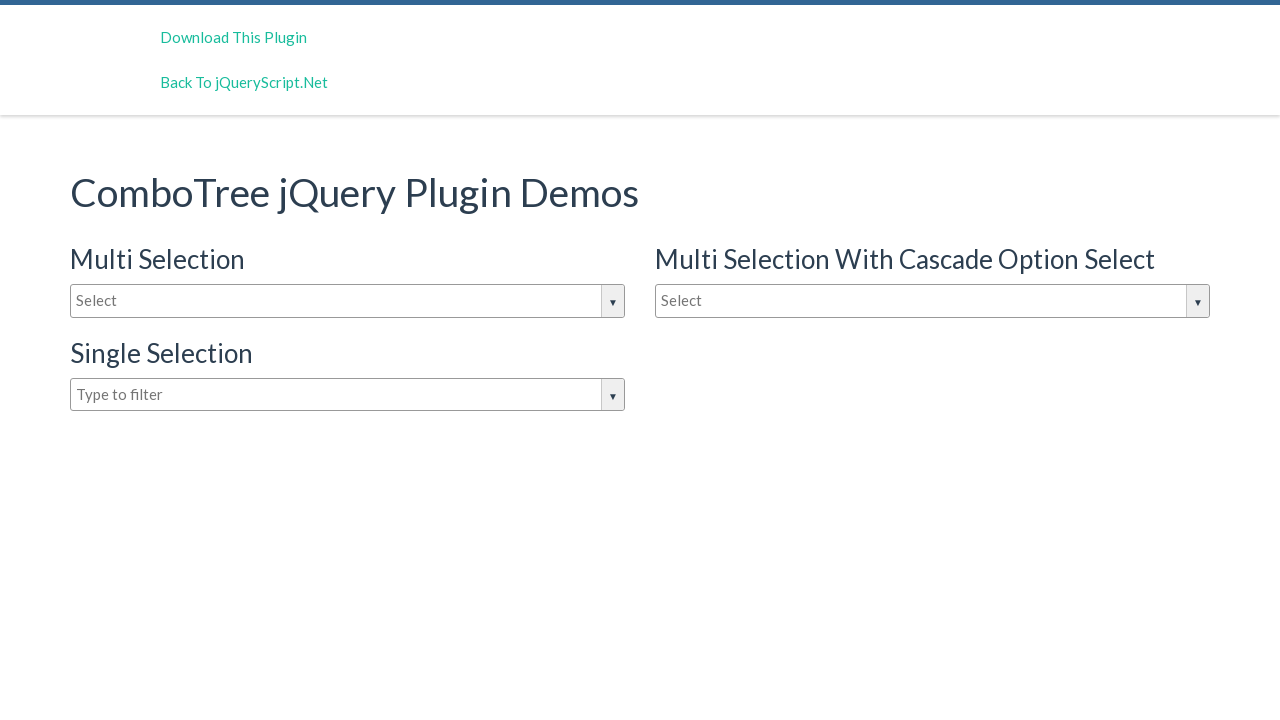

Clicked on the multi-selection dropdown to open it at (348, 301) on #justAnInputBox
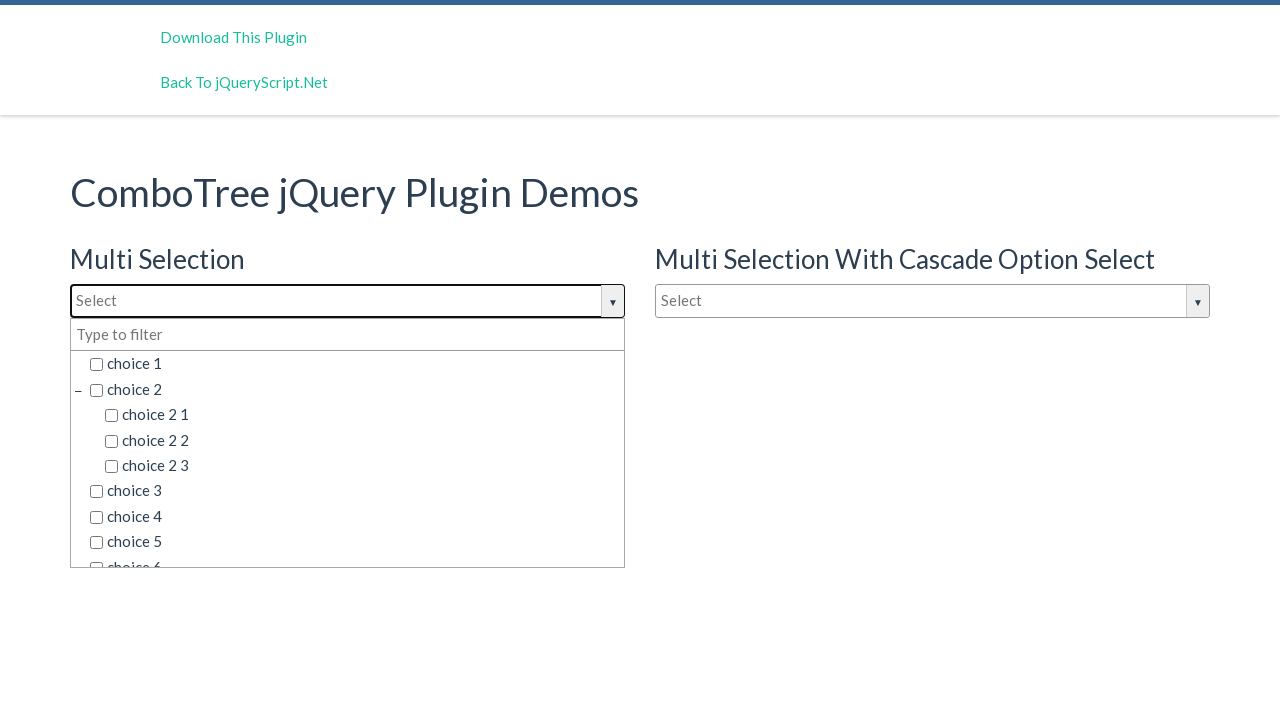

Dropdown options became visible
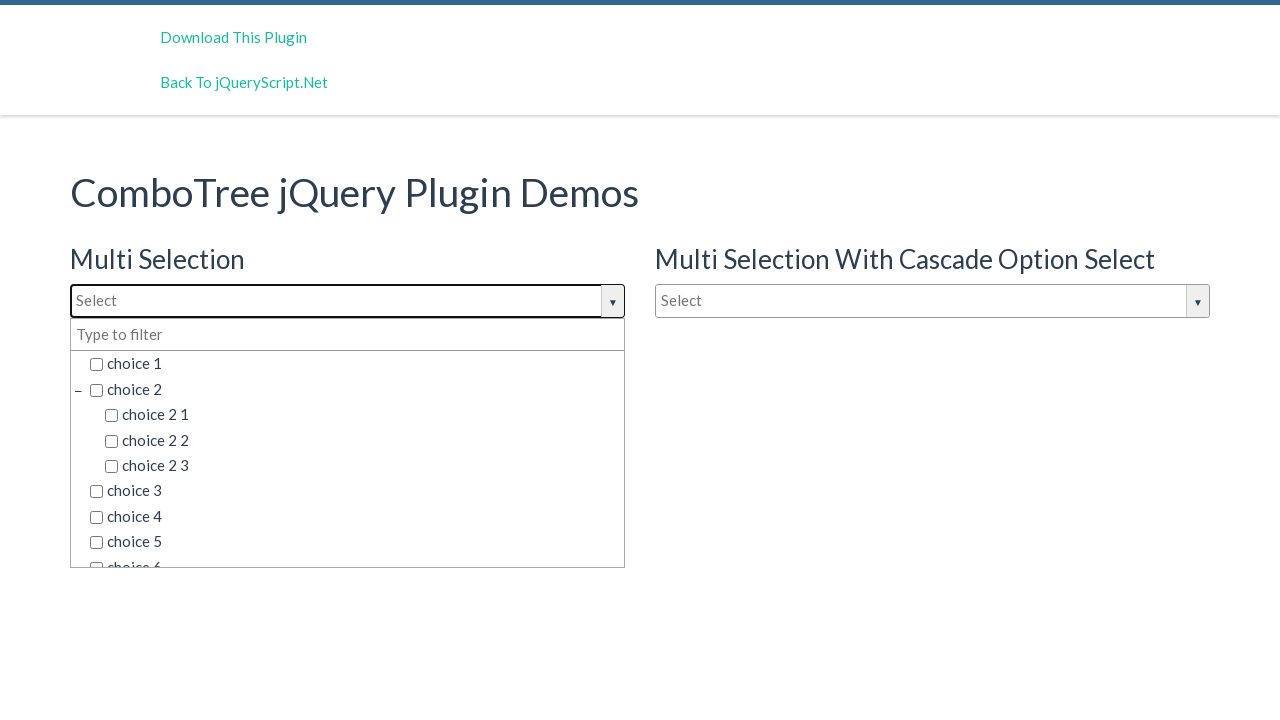

Retrieved all dropdown options
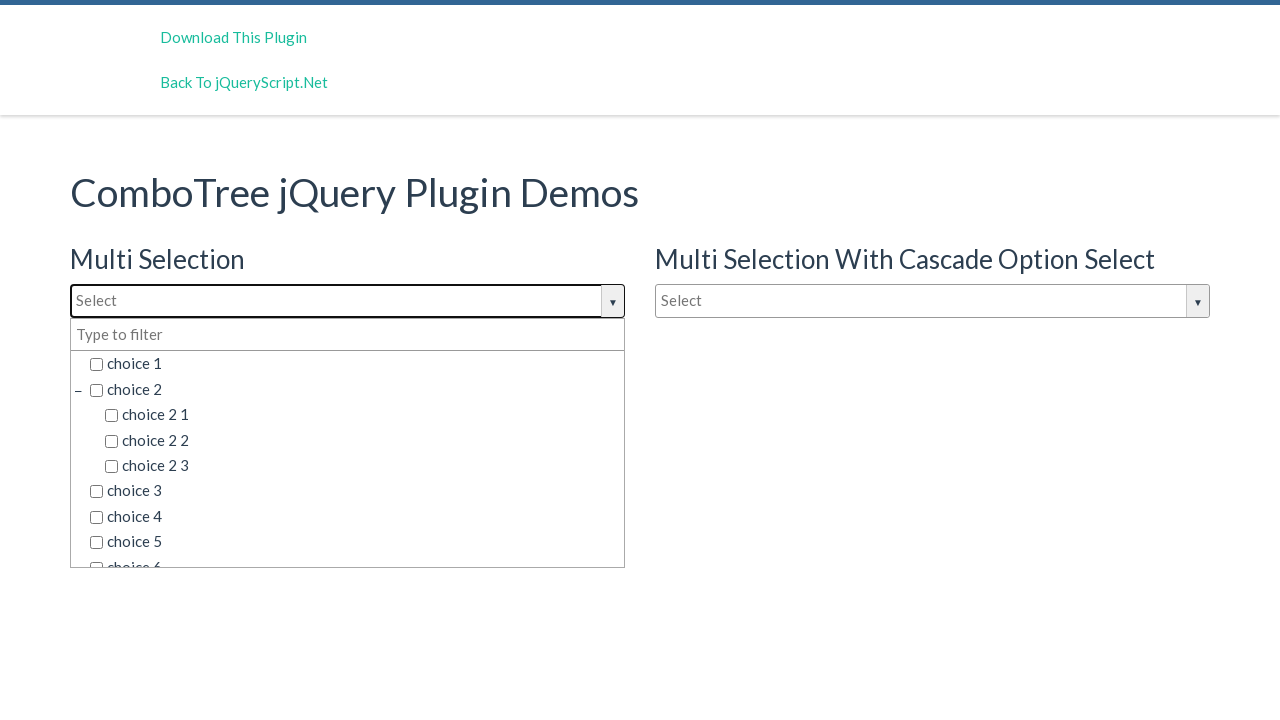

Selected 'choice 6' from the dropdown
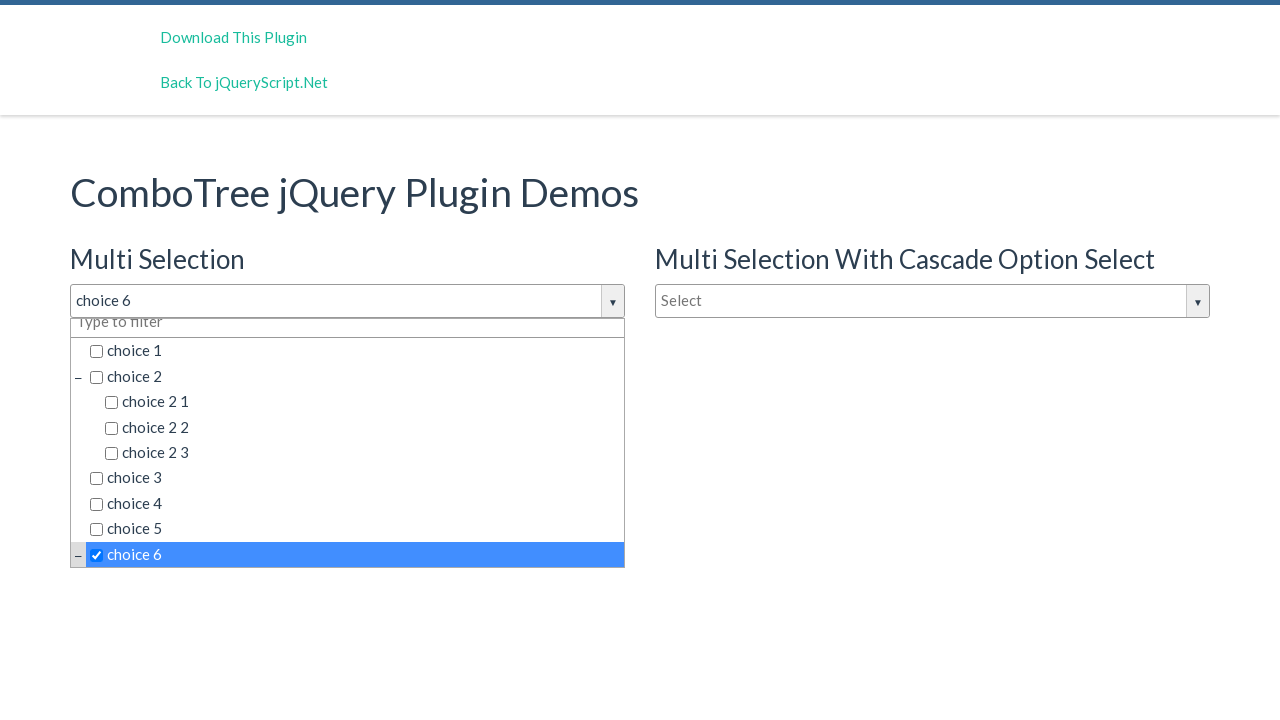

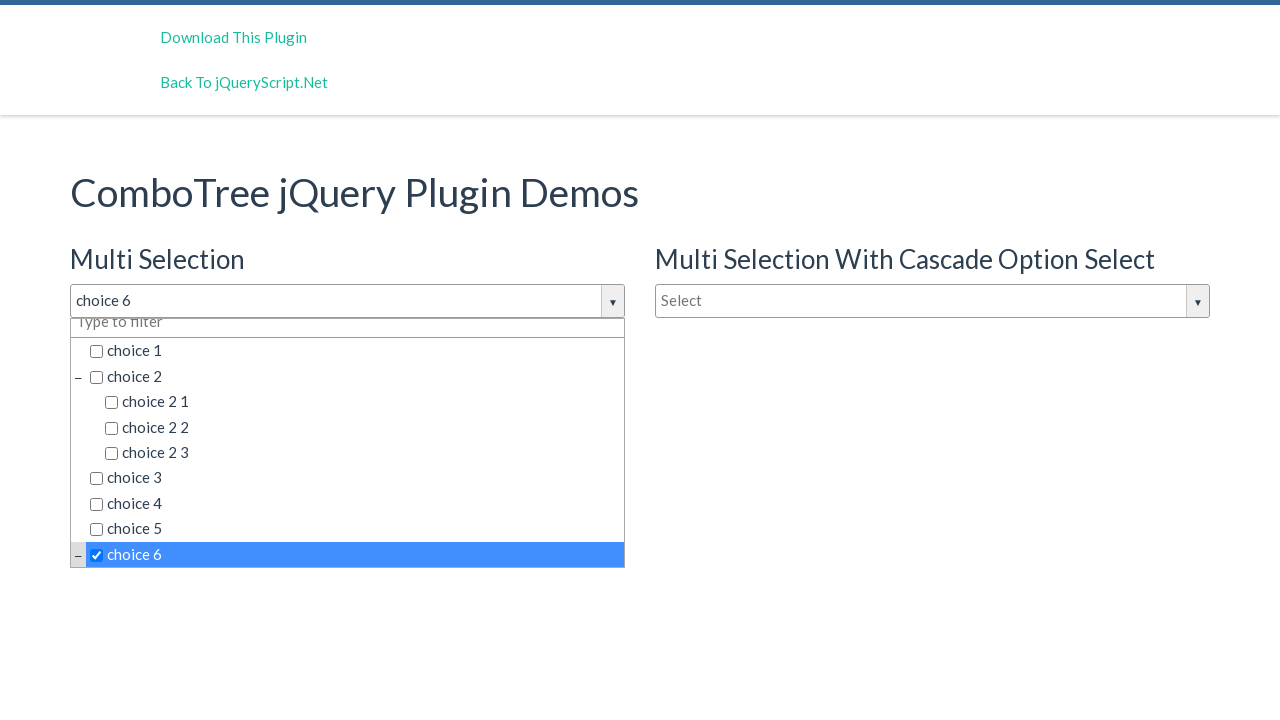